Tests interaction with an SVG map of India by locating state elements within the SVG and clicking on the UttarPradesh state.

Starting URL: https://www.amcharts.com/svg-maps/?map=india

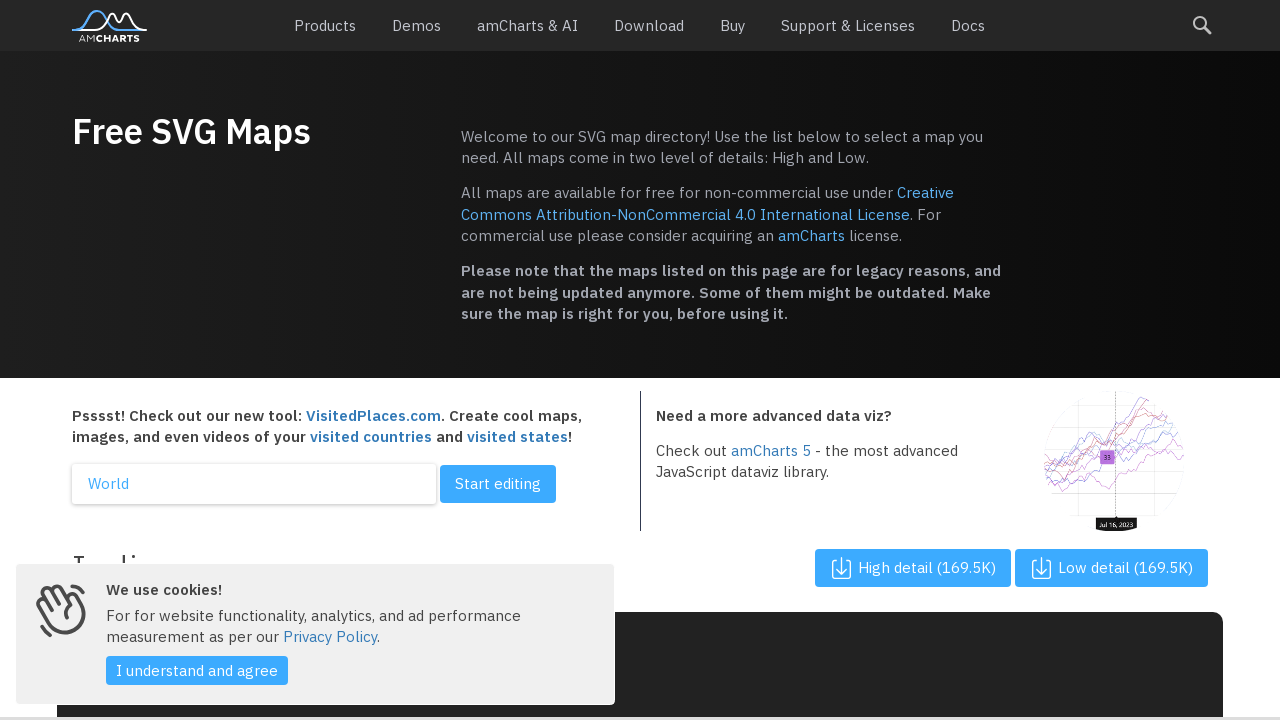

Waited for SVG map to load
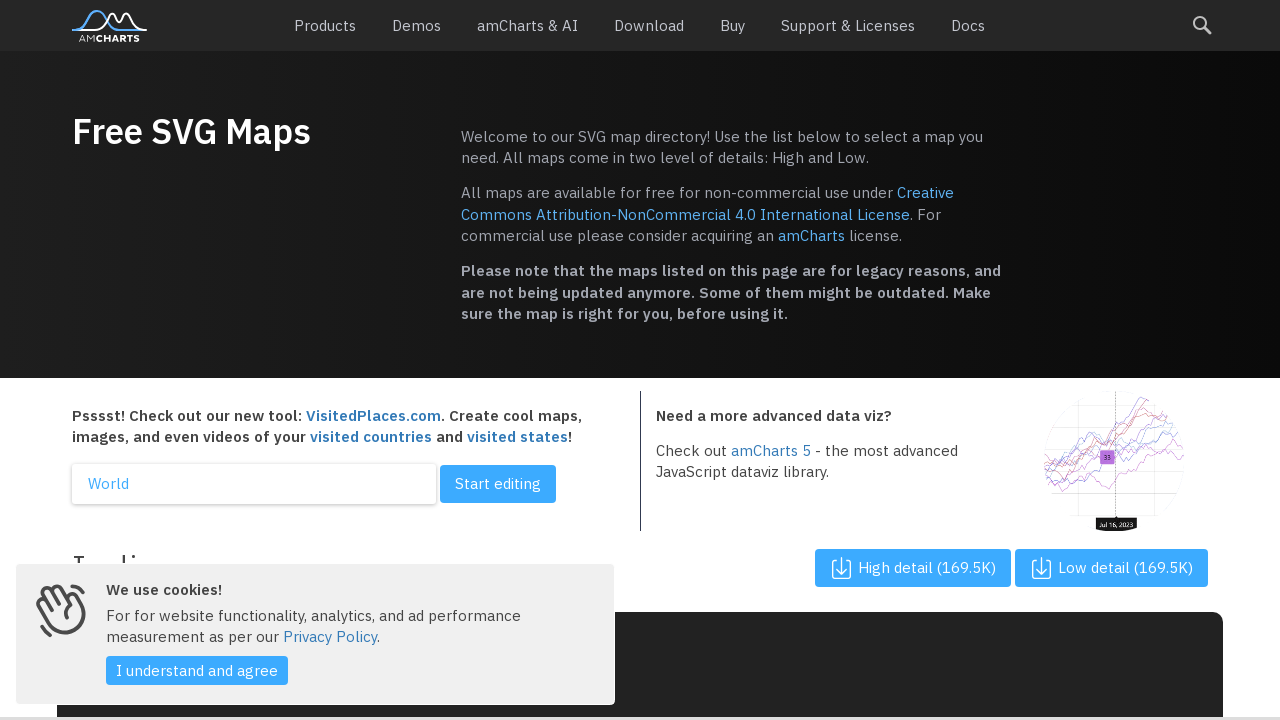

Located all state path elements within SVG map
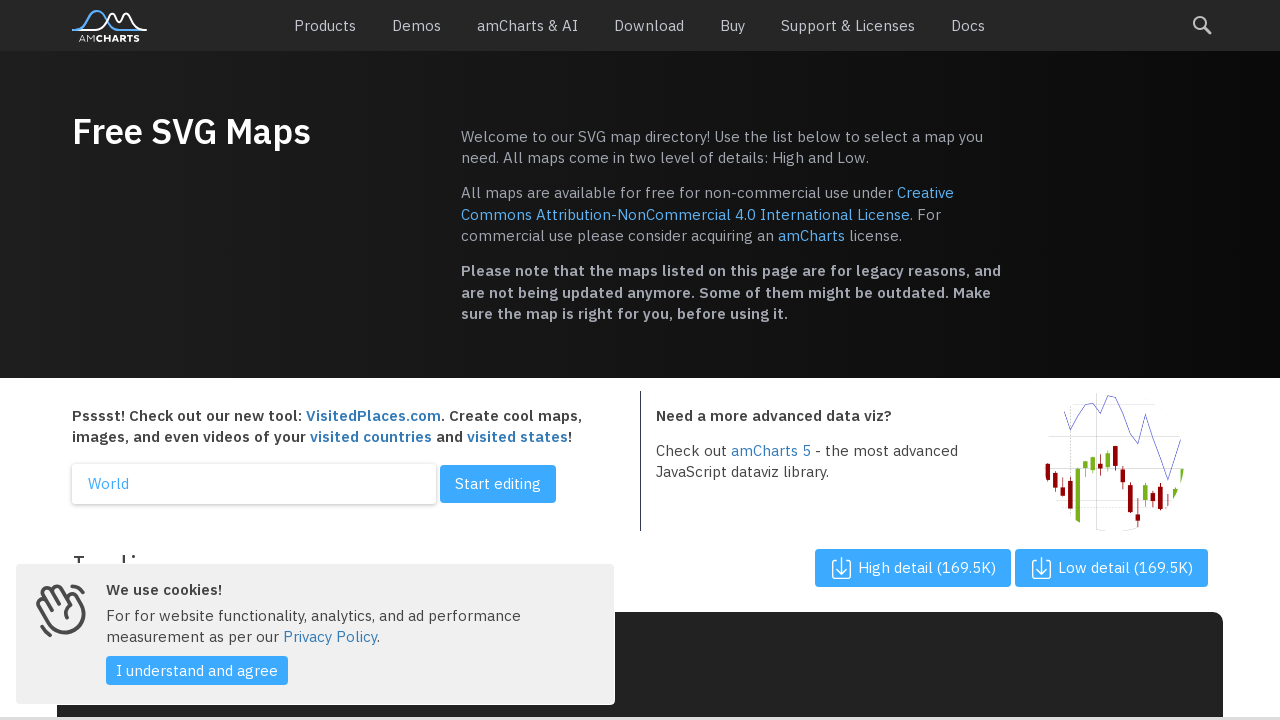

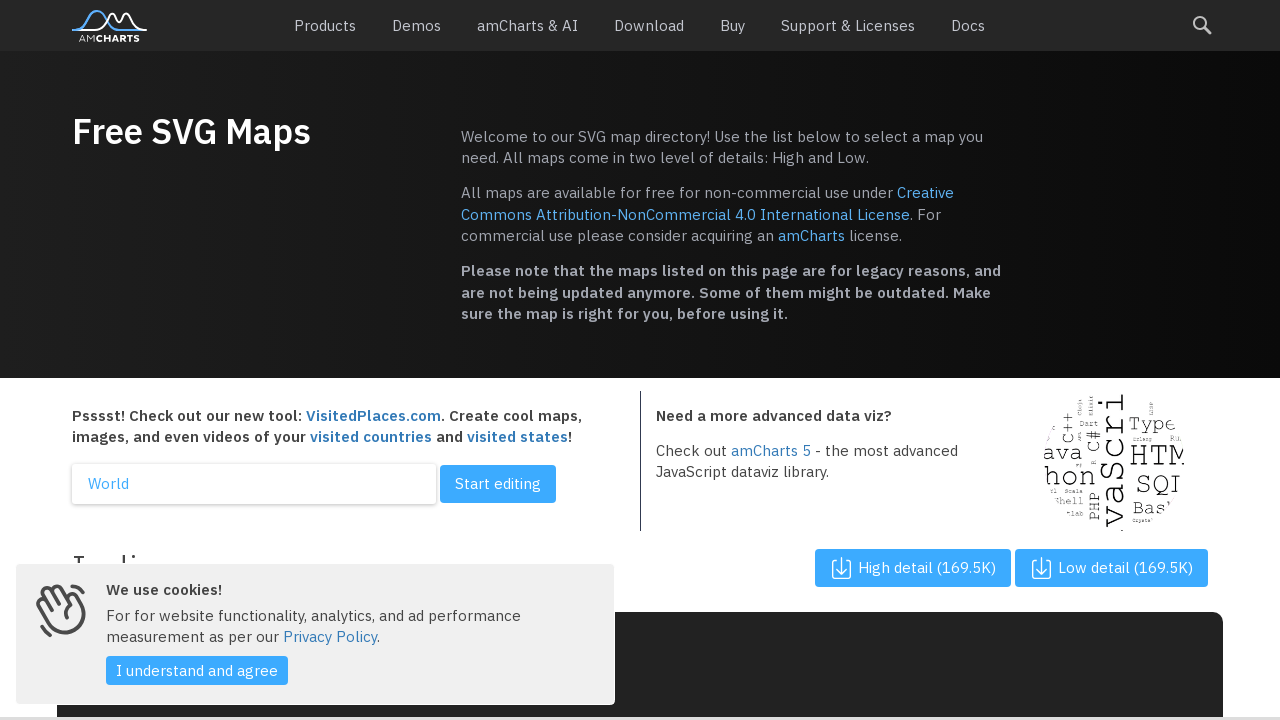